Tests that the Clear completed button displays correct text when items are completed.

Starting URL: https://demo.playwright.dev/todomvc

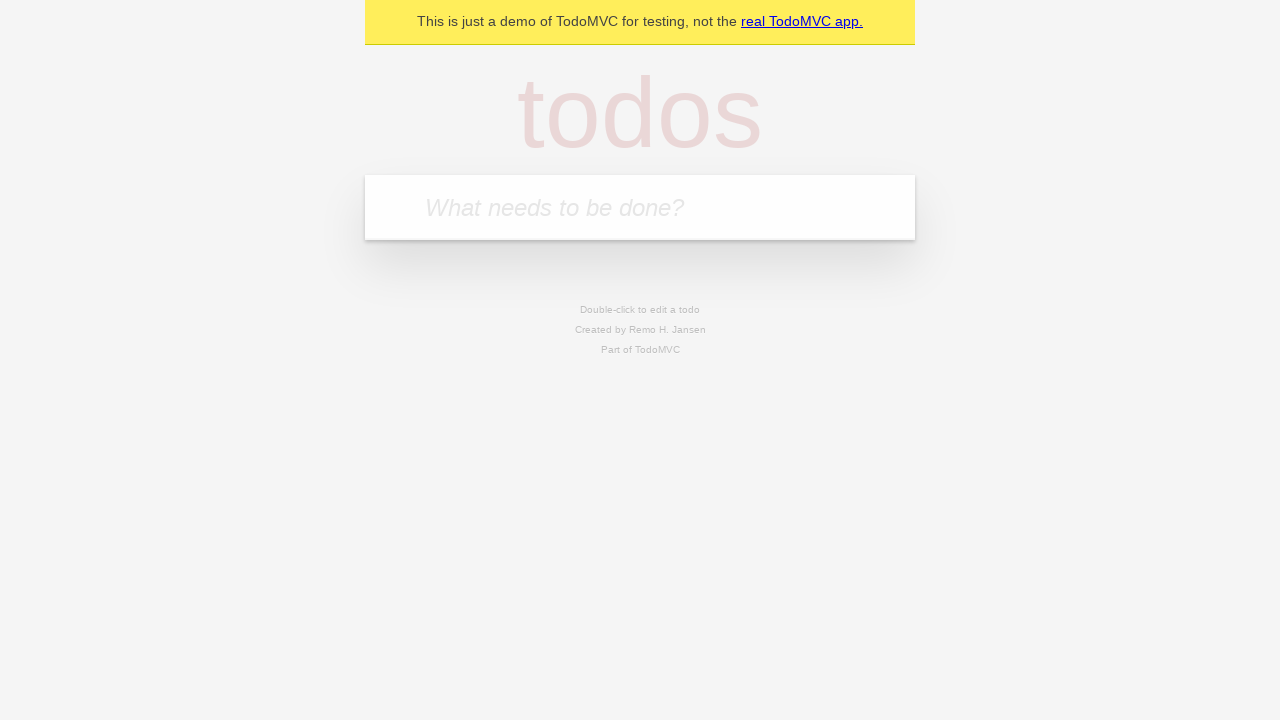

Filled todo input with 'buy some cheese' on internal:attr=[placeholder="What needs to be done?"i]
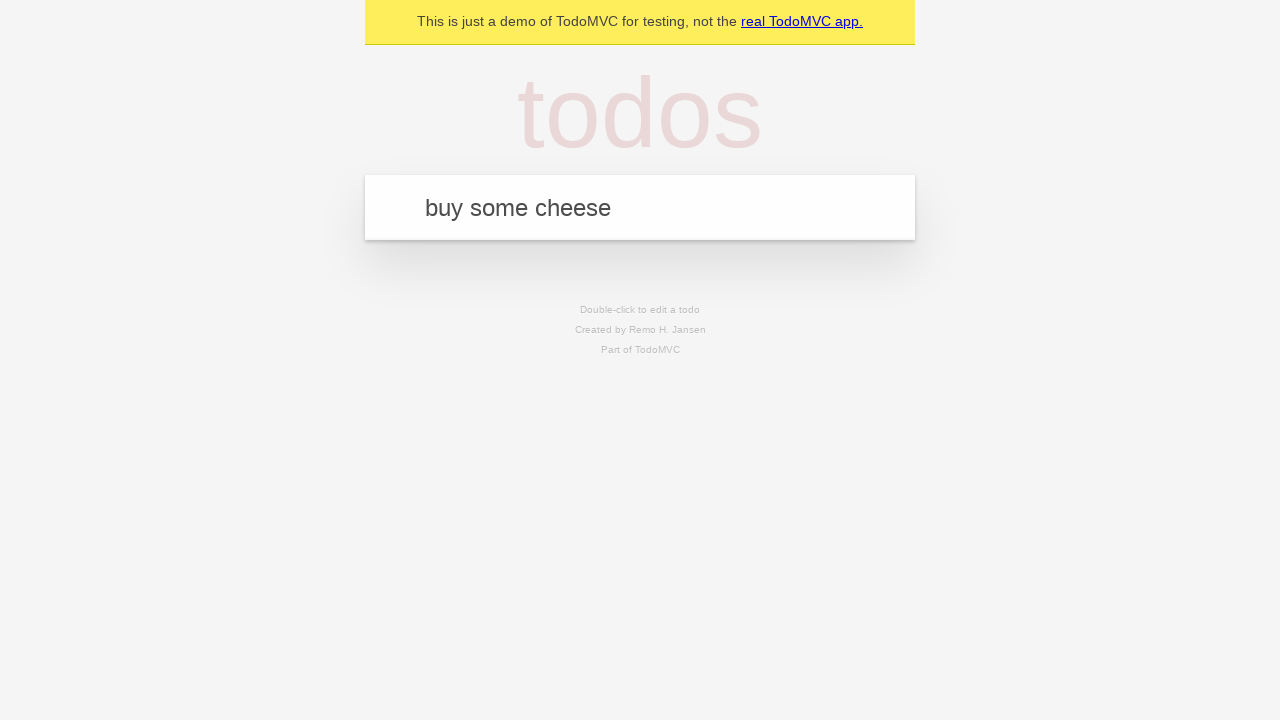

Pressed Enter to add first todo on internal:attr=[placeholder="What needs to be done?"i]
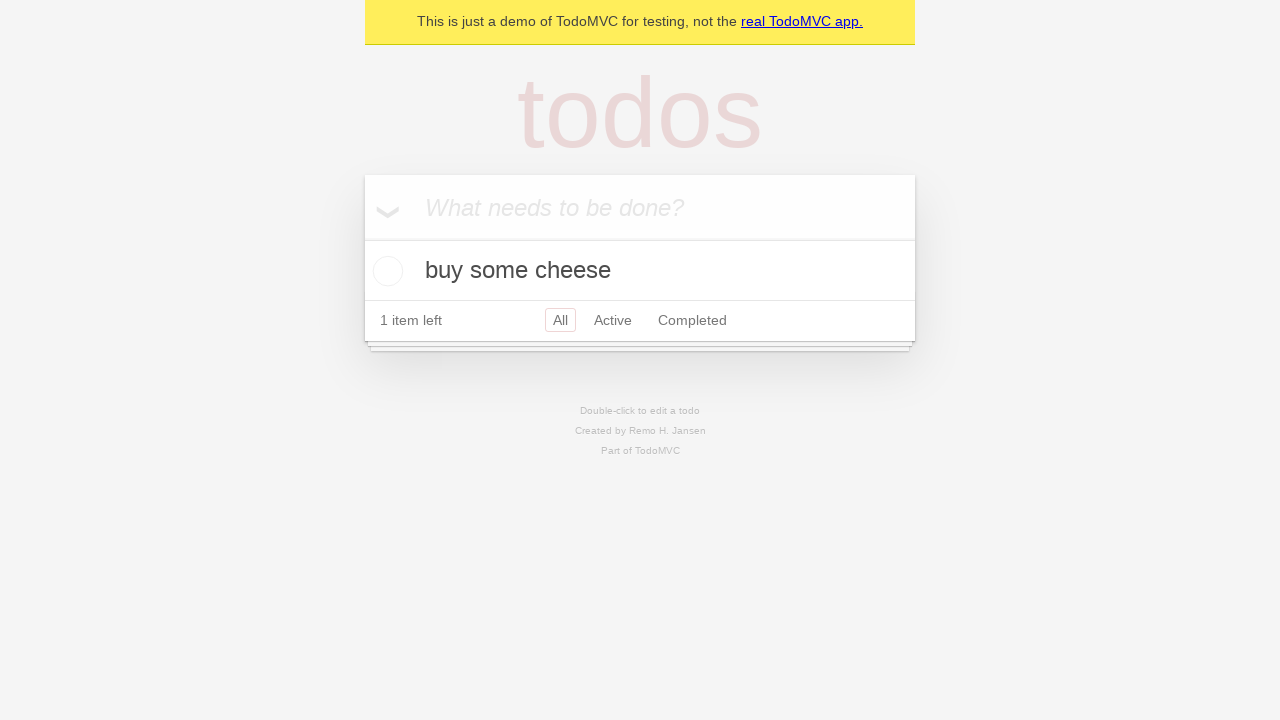

Filled todo input with 'feed the cat' on internal:attr=[placeholder="What needs to be done?"i]
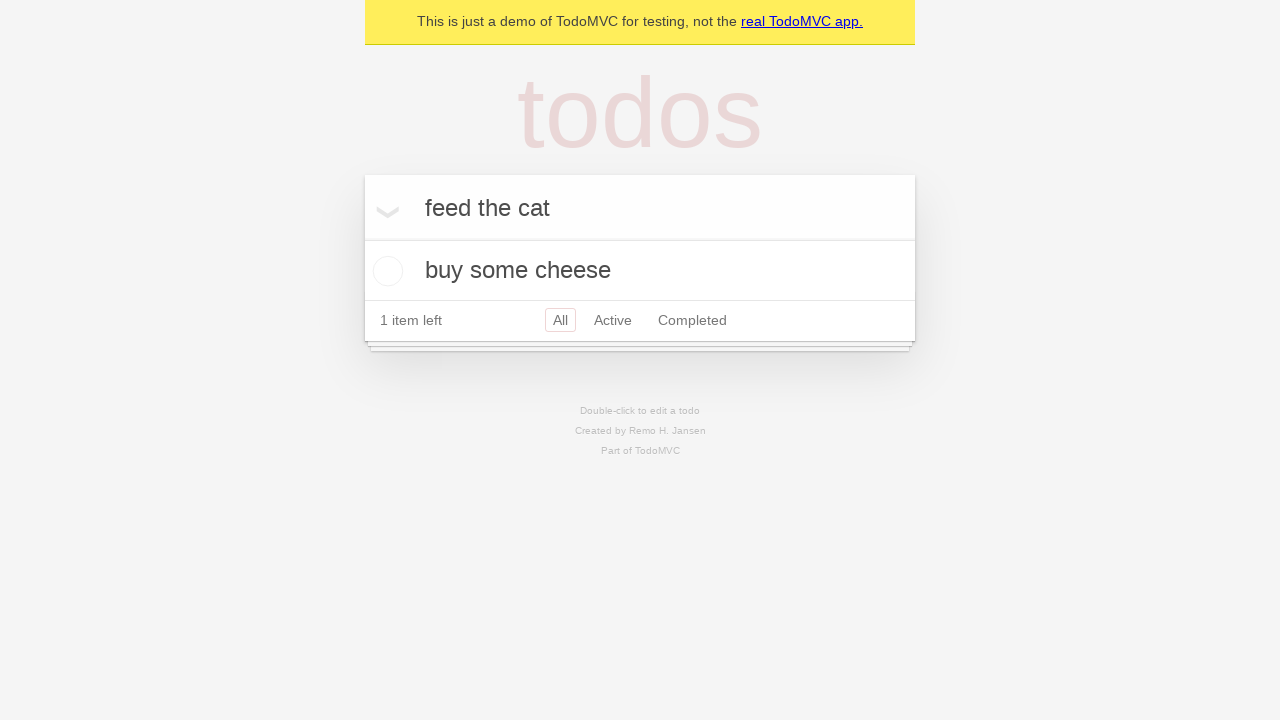

Pressed Enter to add second todo on internal:attr=[placeholder="What needs to be done?"i]
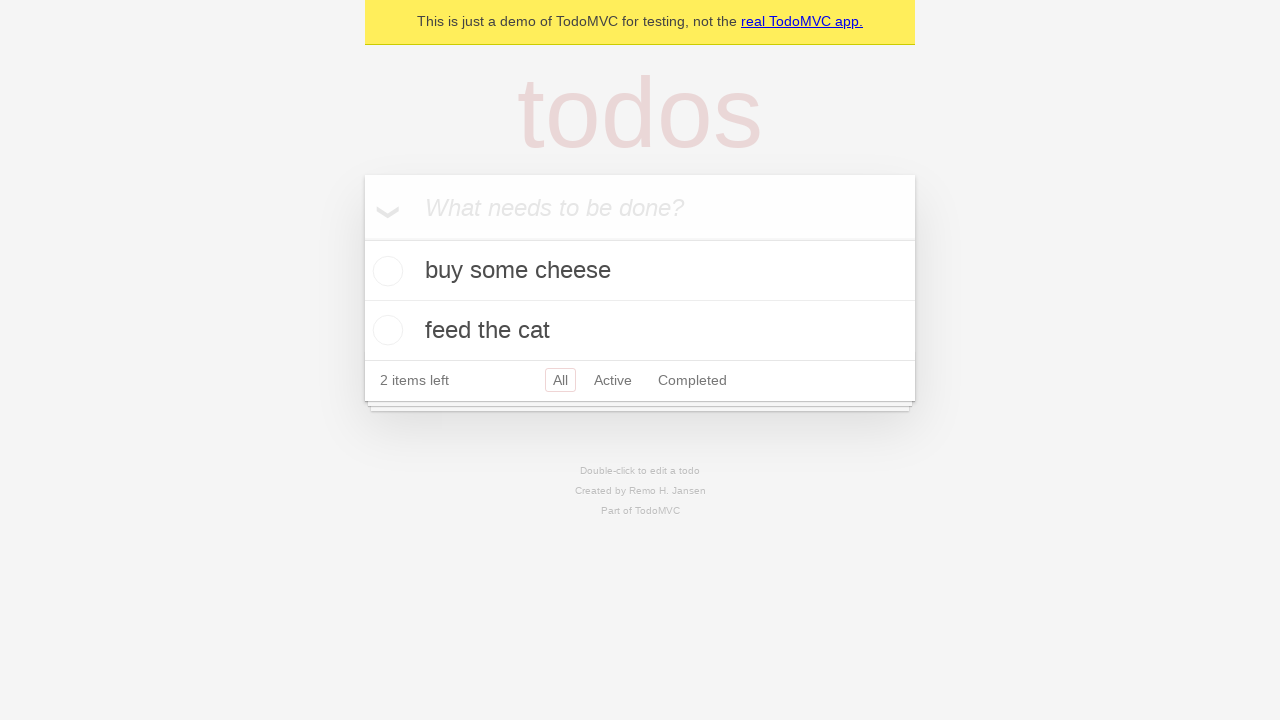

Filled todo input with 'book a doctors appointment' on internal:attr=[placeholder="What needs to be done?"i]
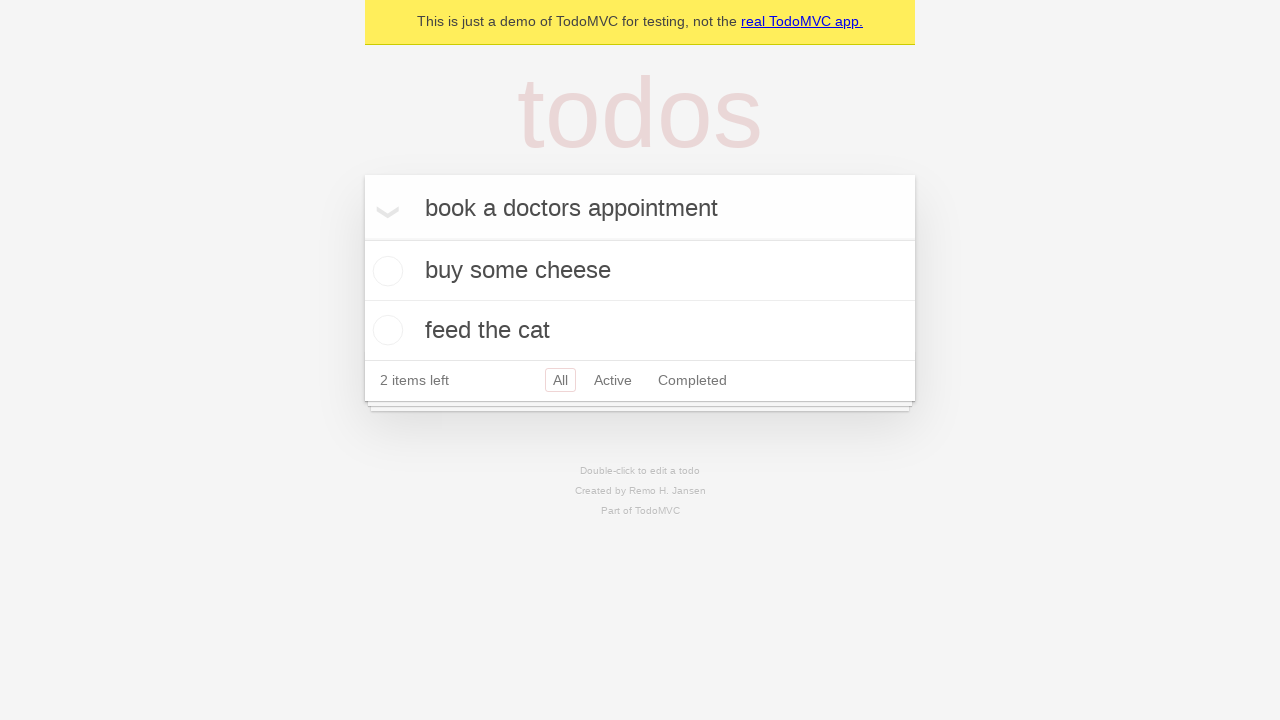

Pressed Enter to add third todo on internal:attr=[placeholder="What needs to be done?"i]
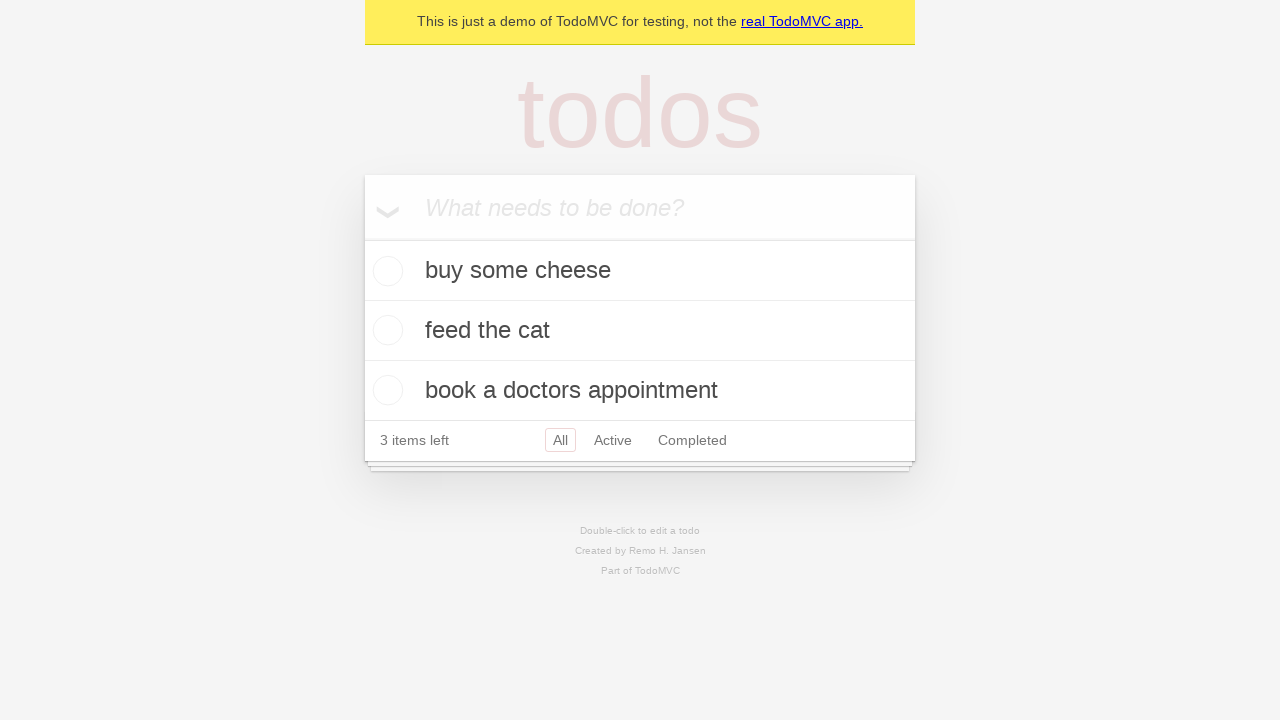

Checked first todo item as completed at (385, 271) on .todo-list li .toggle >> nth=0
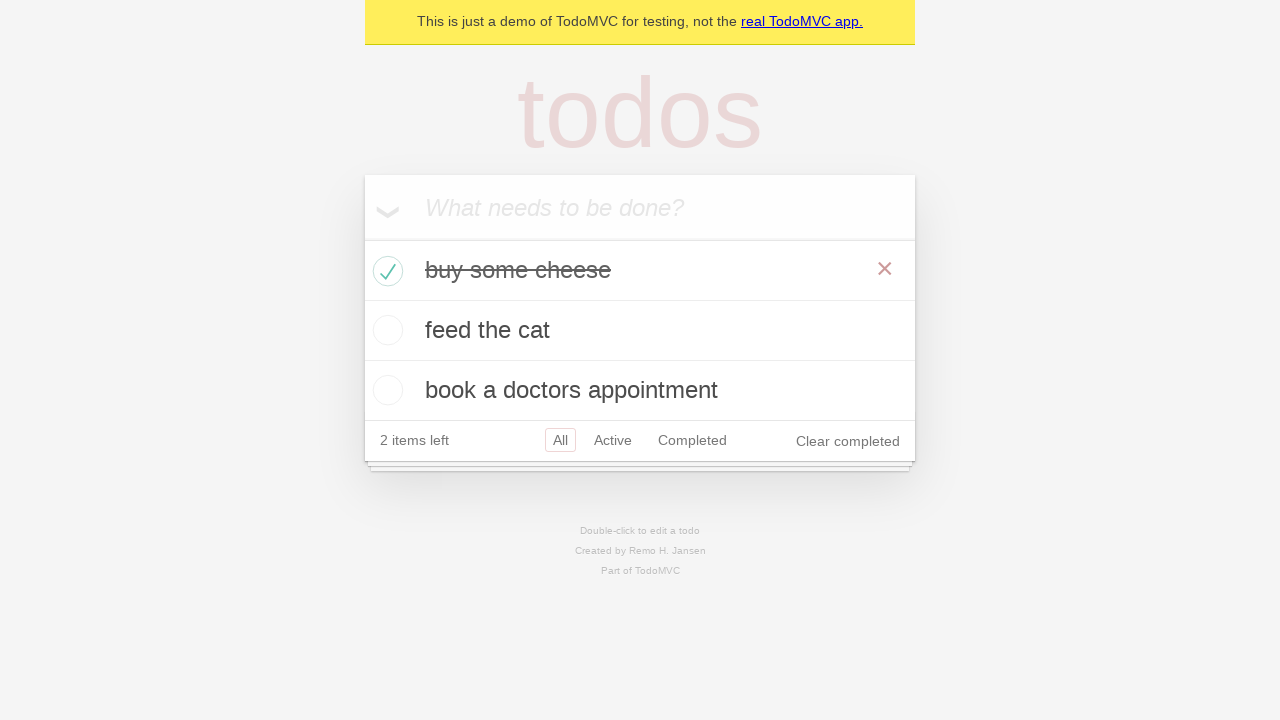

Clear completed button appeared and is ready
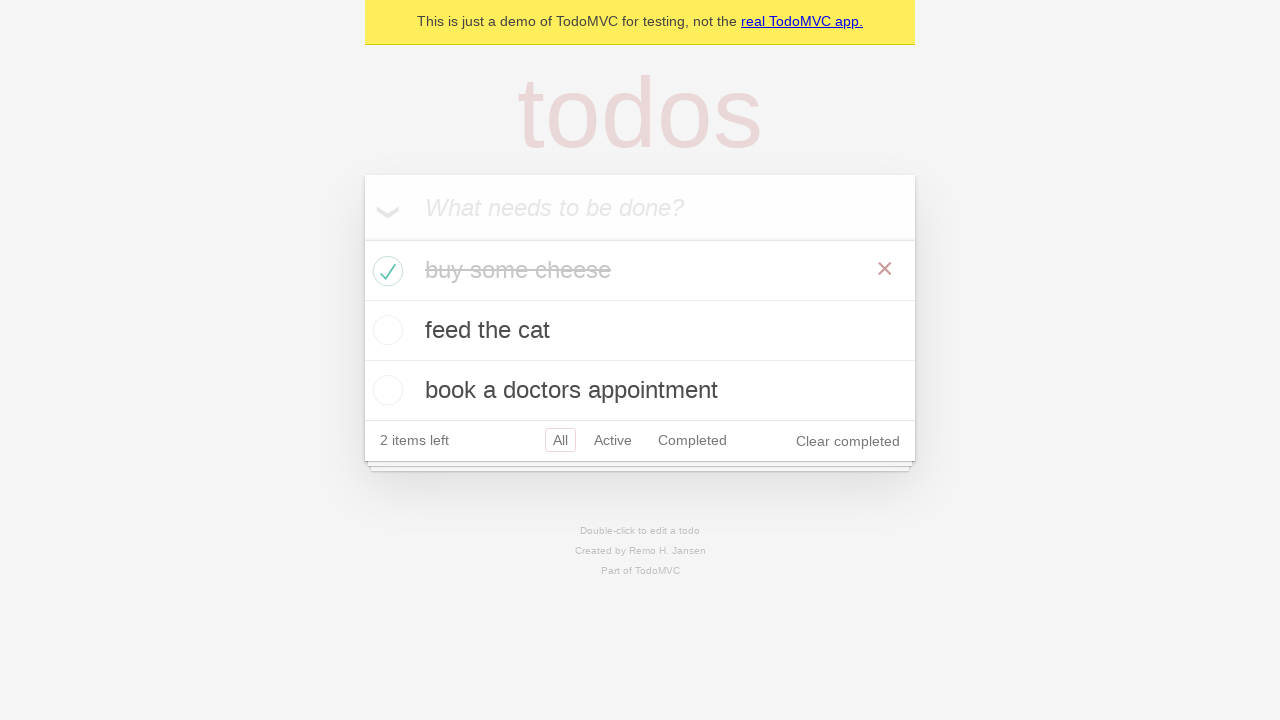

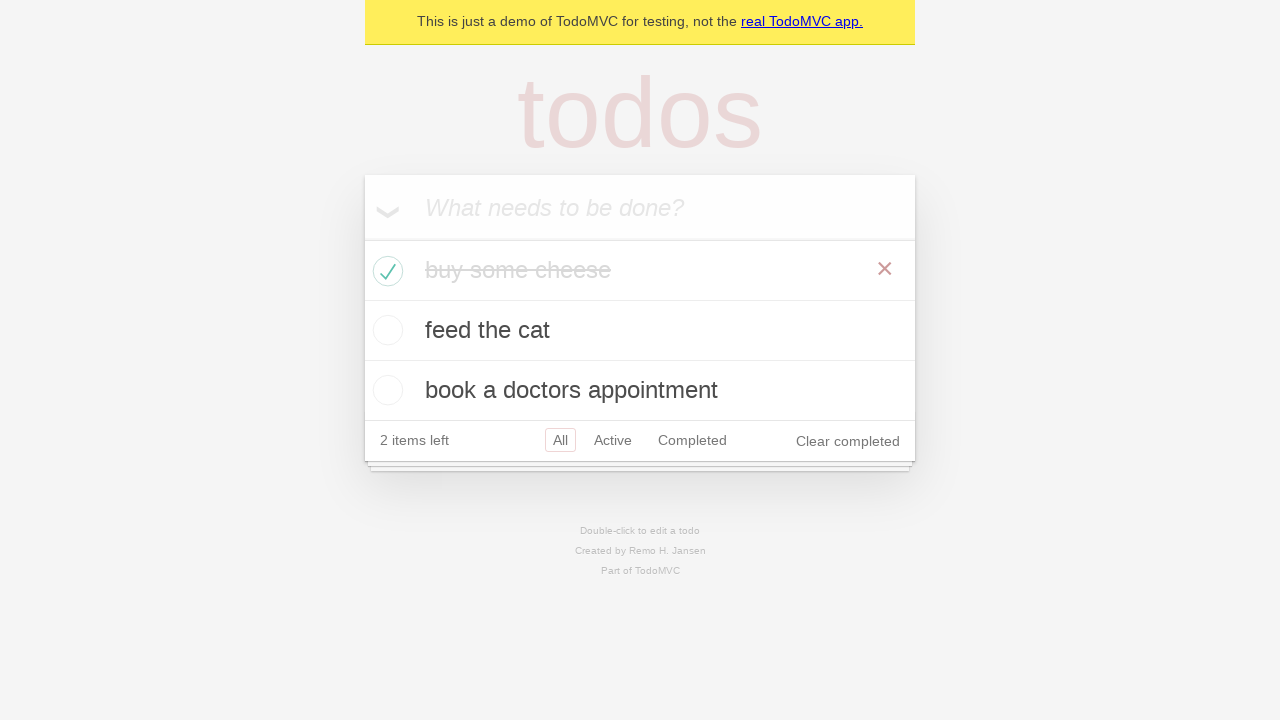